Navigates to the Astro Synilogic website and verifies the page loads by checking the title and URL are accessible.

Starting URL: https://astro.synilogictech.com

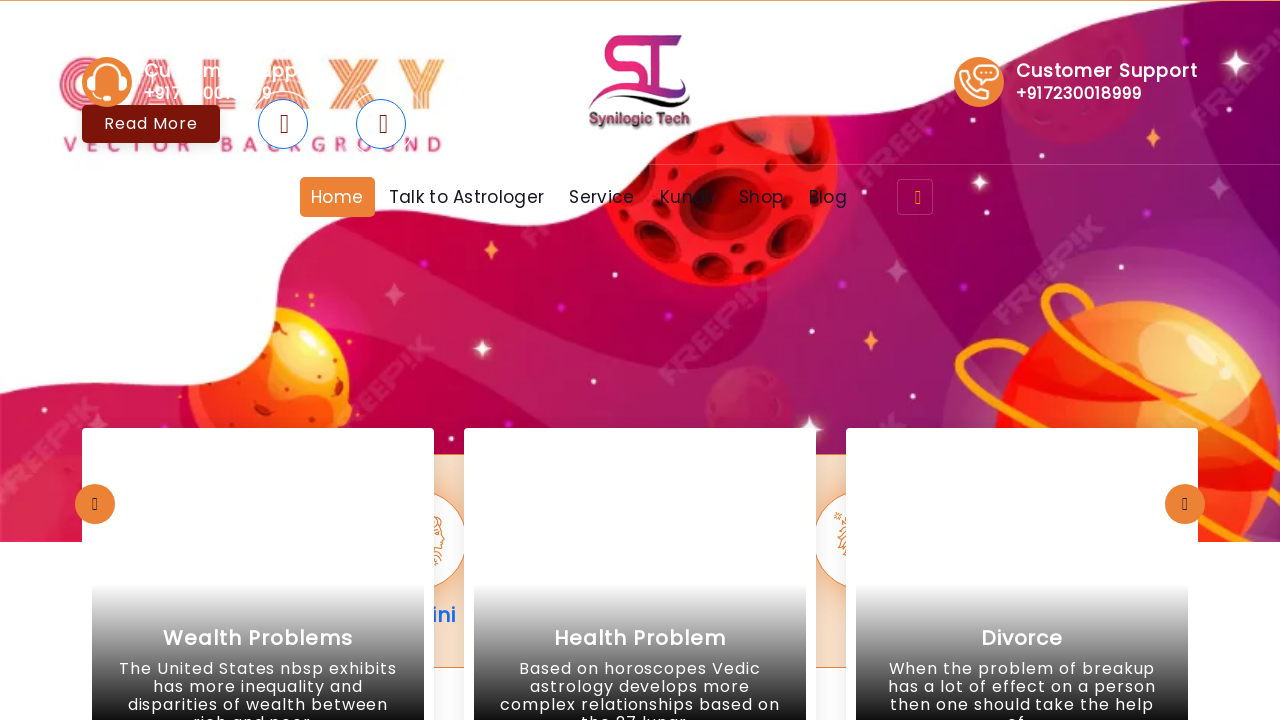

Waited for page DOM content to load
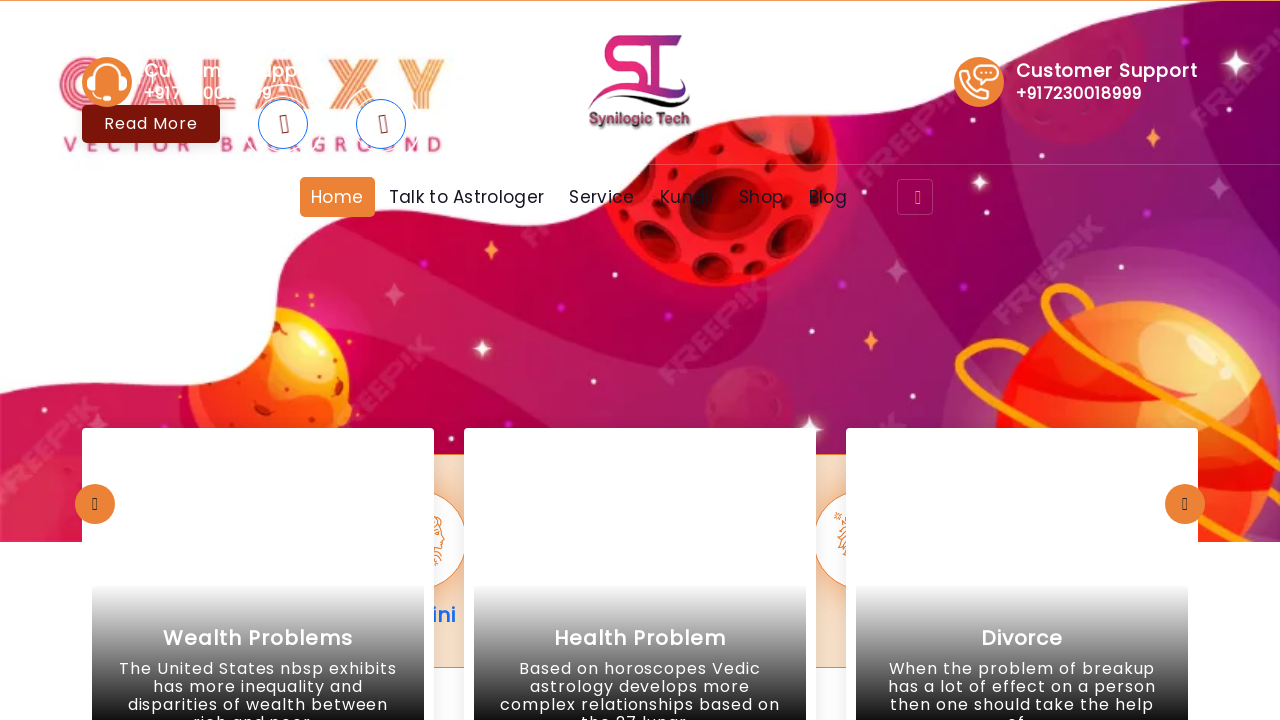

Retrieved page title: Synilogic Tech Private Limited : Synilogic Tech
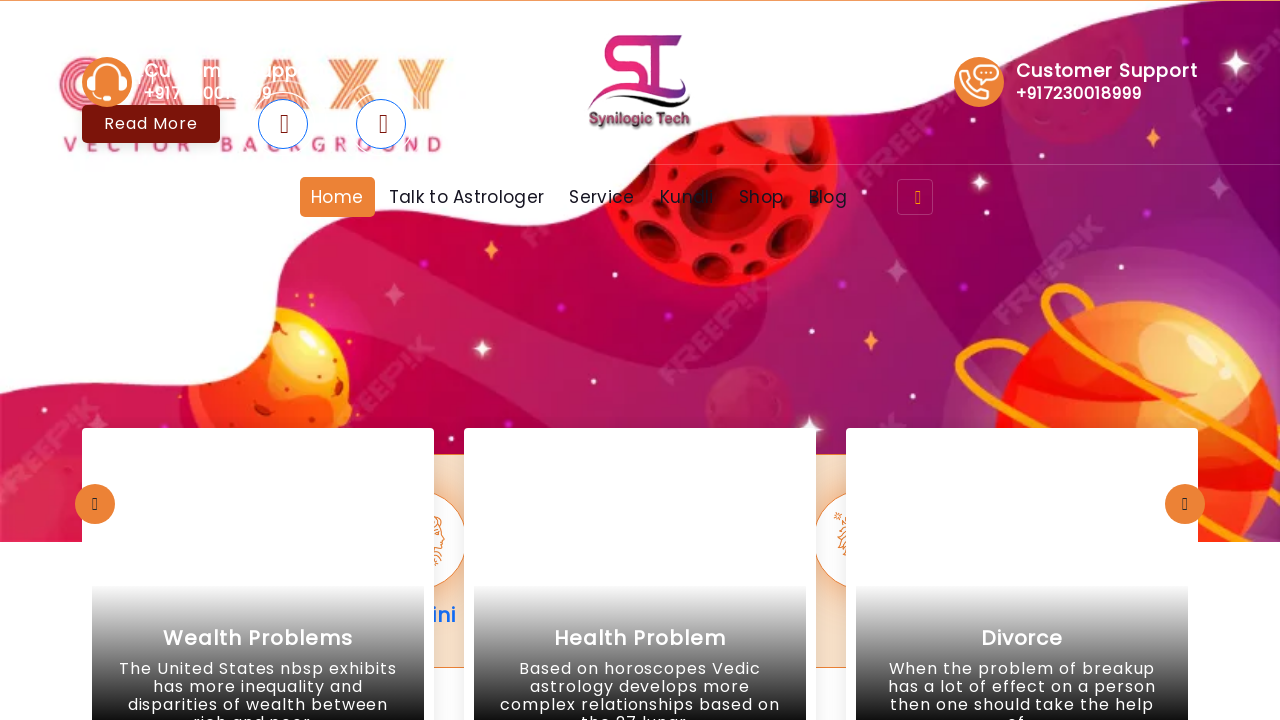

Retrieved current URL: https://astro.synilogictech.com/
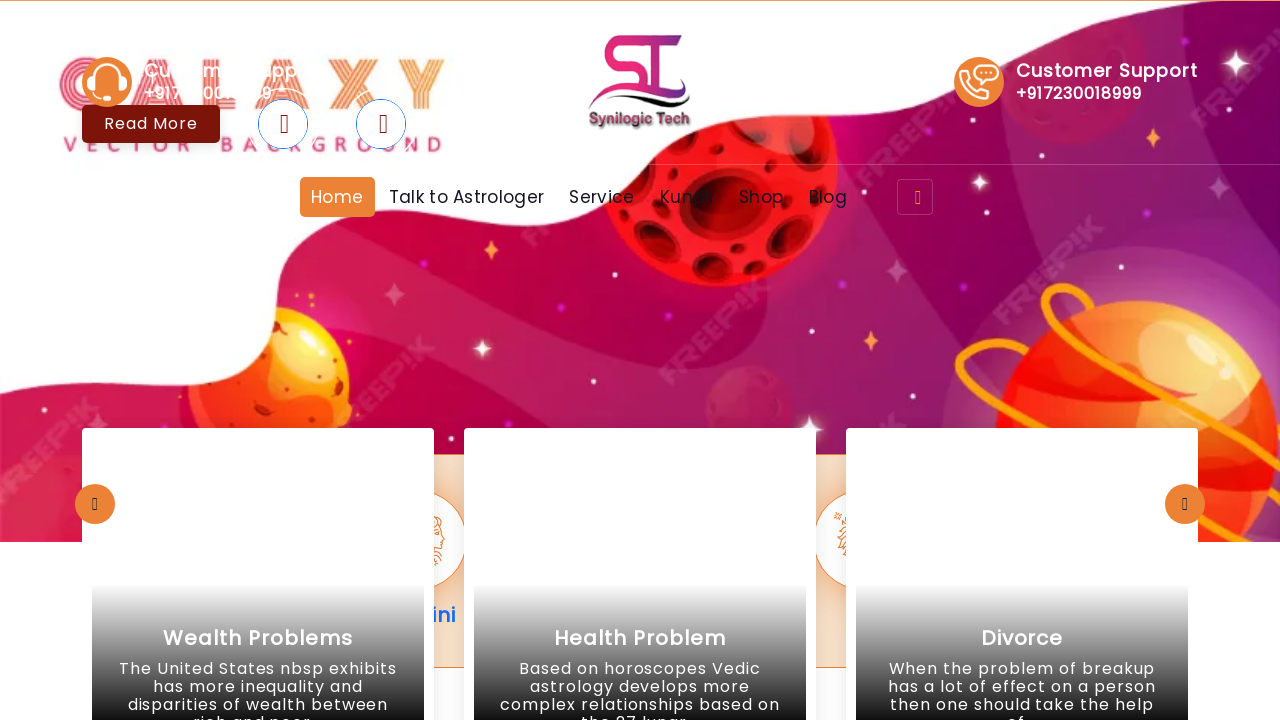

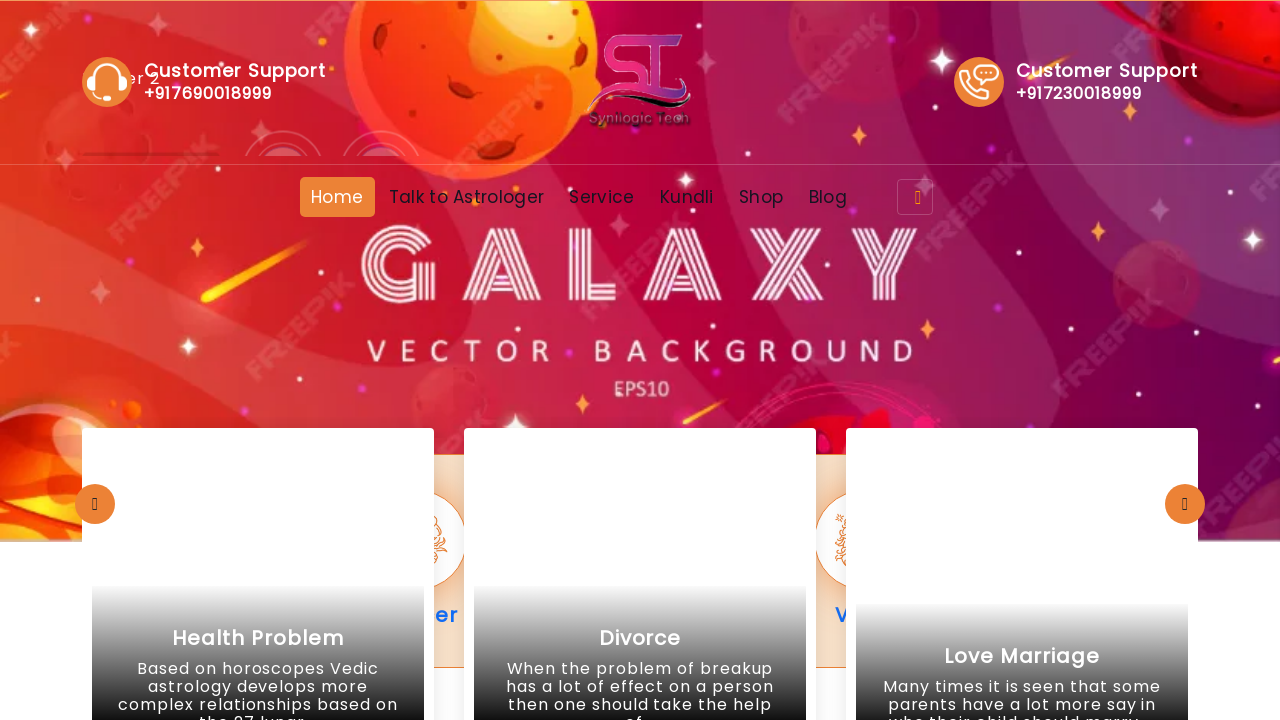